Tests JavaScript confirm dialog handling by navigating to the Alerts section on demoqa.com and accepting a confirm dialog when triggered.

Starting URL: https://demoqa.com/

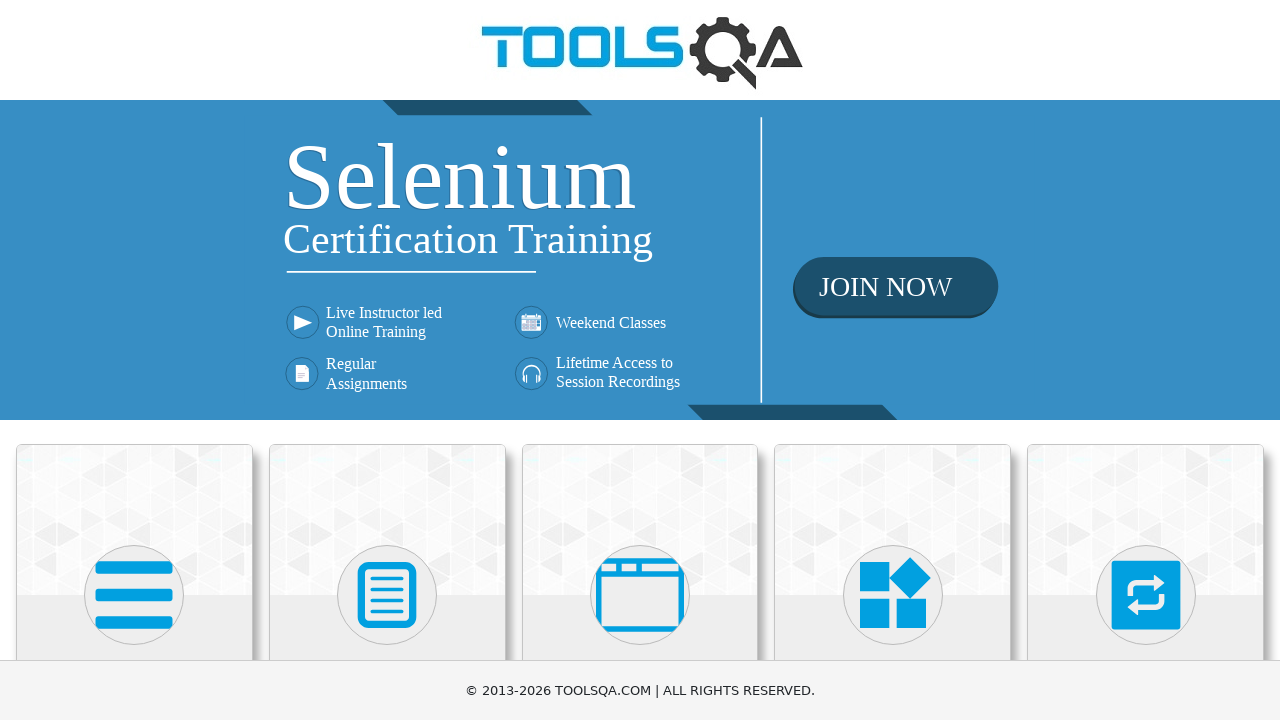

Clicked on 'Alerts, Frame & Windows' card at (640, 360) on xpath=//h5[text()='Alerts, Frame & Windows']
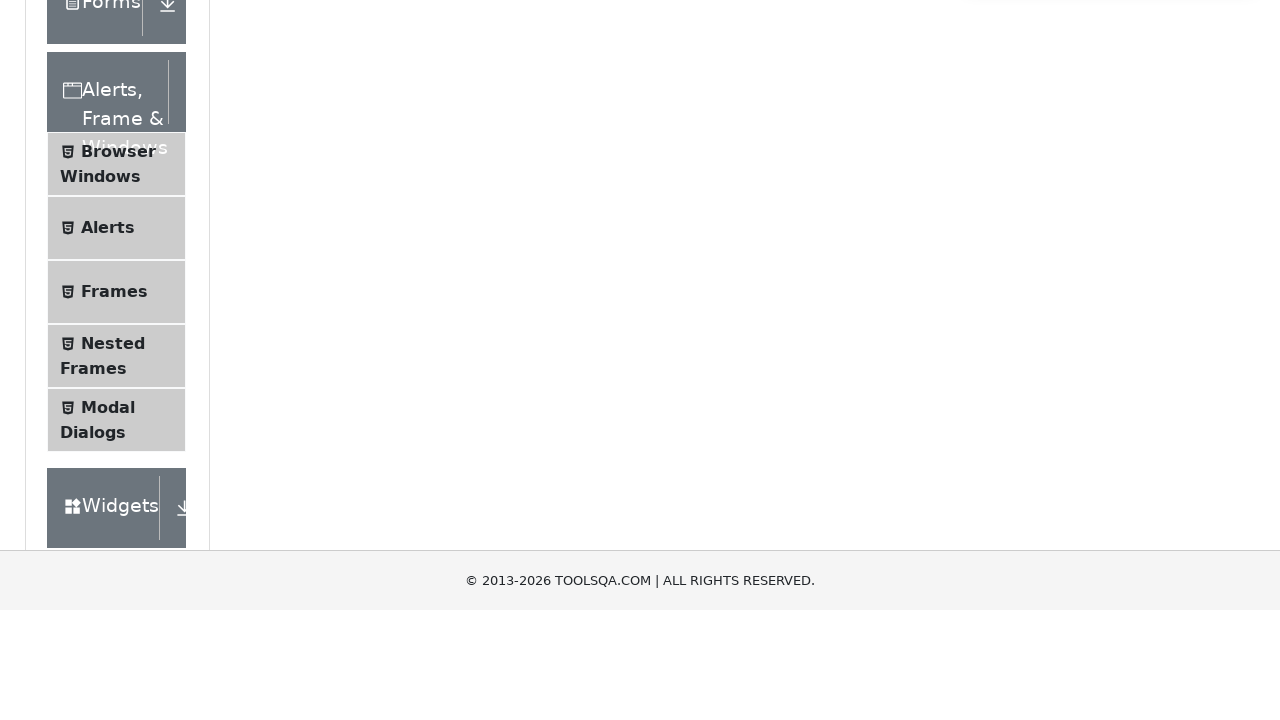

Clicked on 'Alerts' menu item at (108, 501) on xpath=//span[text()='Alerts']
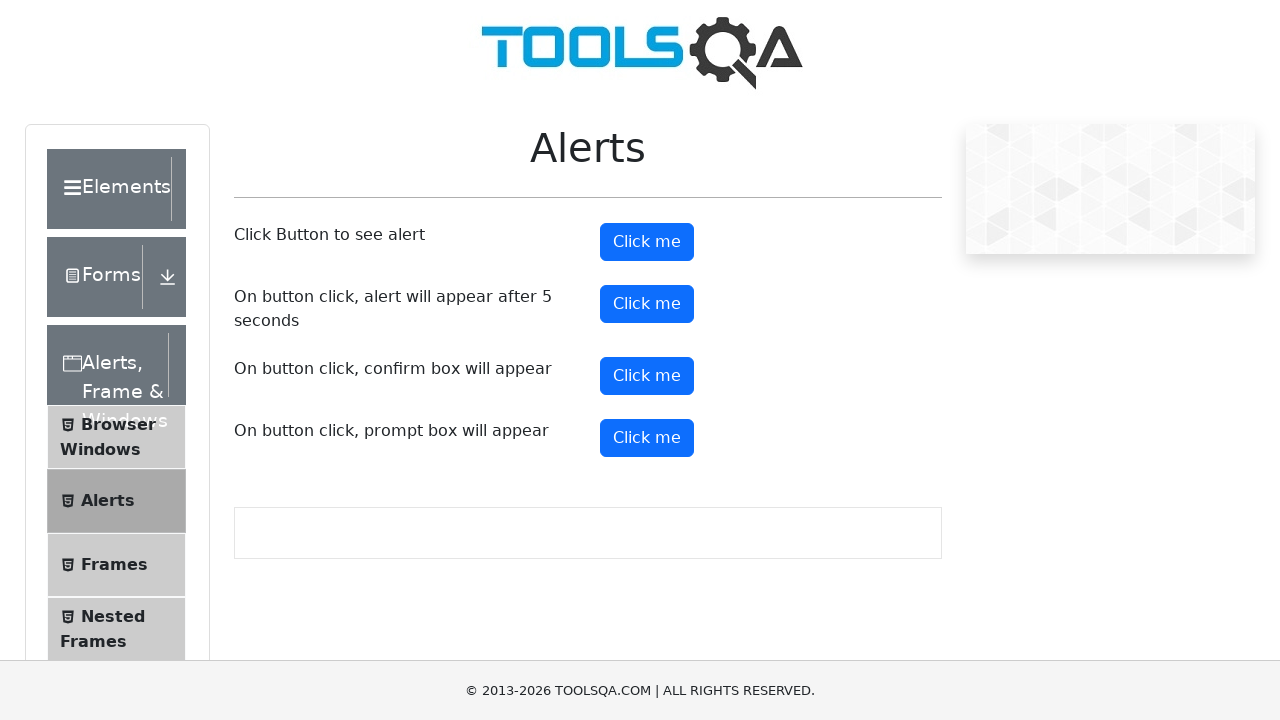

Set up dialog handler to accept confirm dialogs
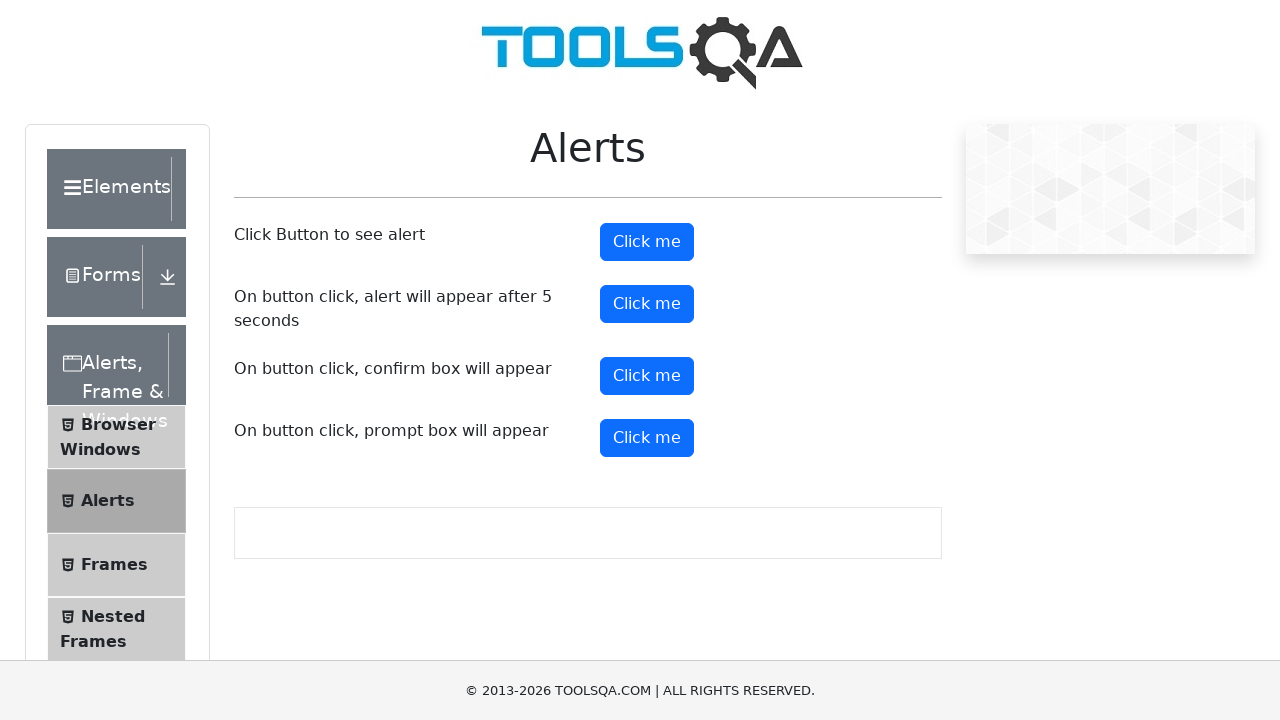

Clicked confirm button to trigger dialog at (647, 376) on #confirmButton
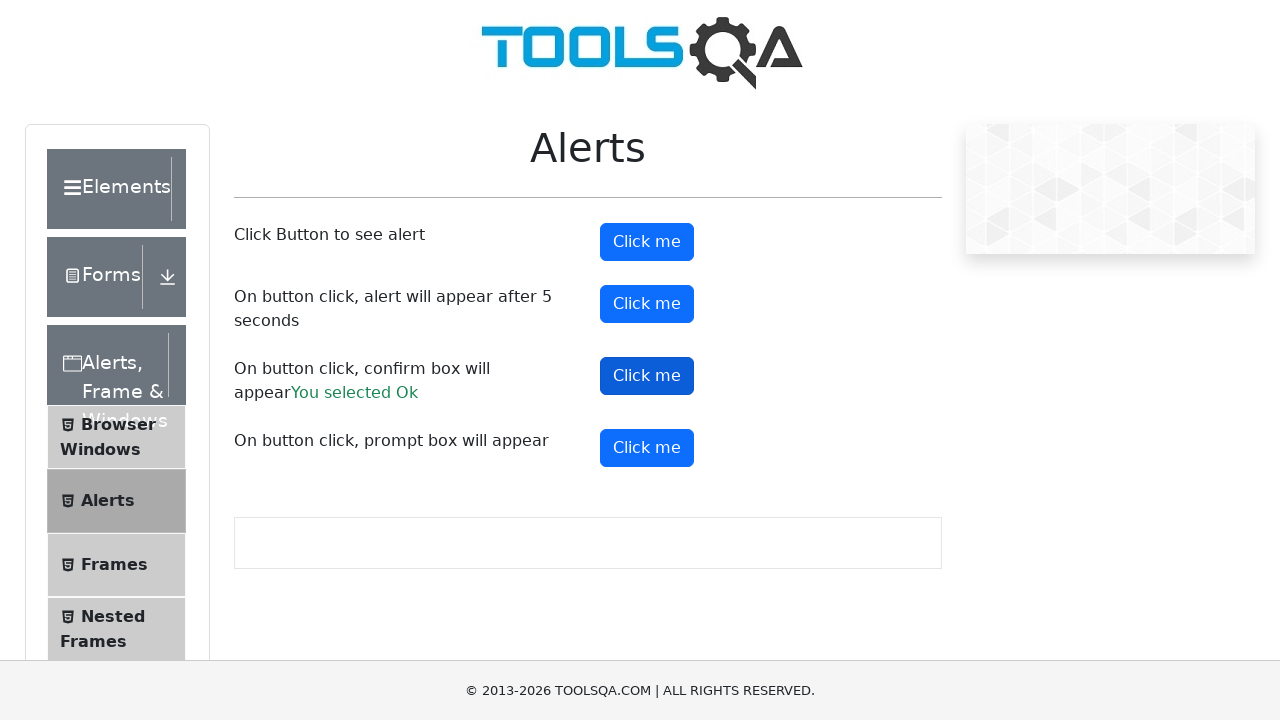

Confirm dialog was accepted and result message appeared
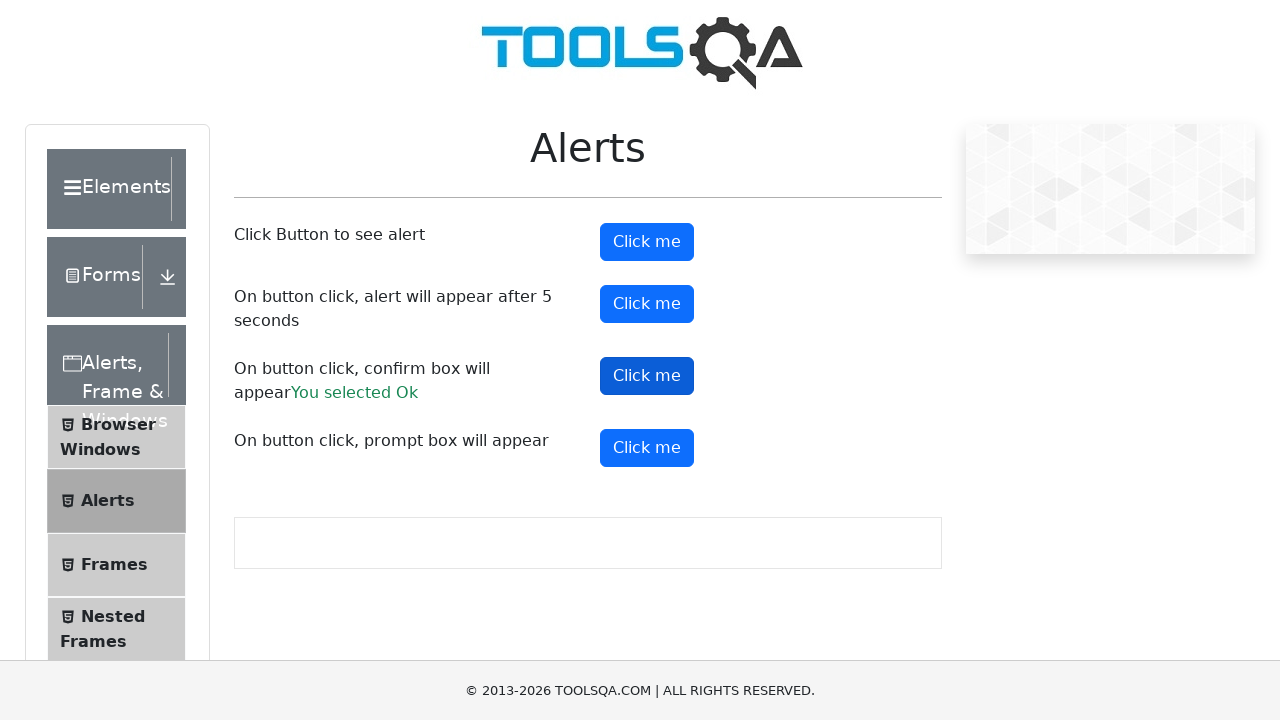

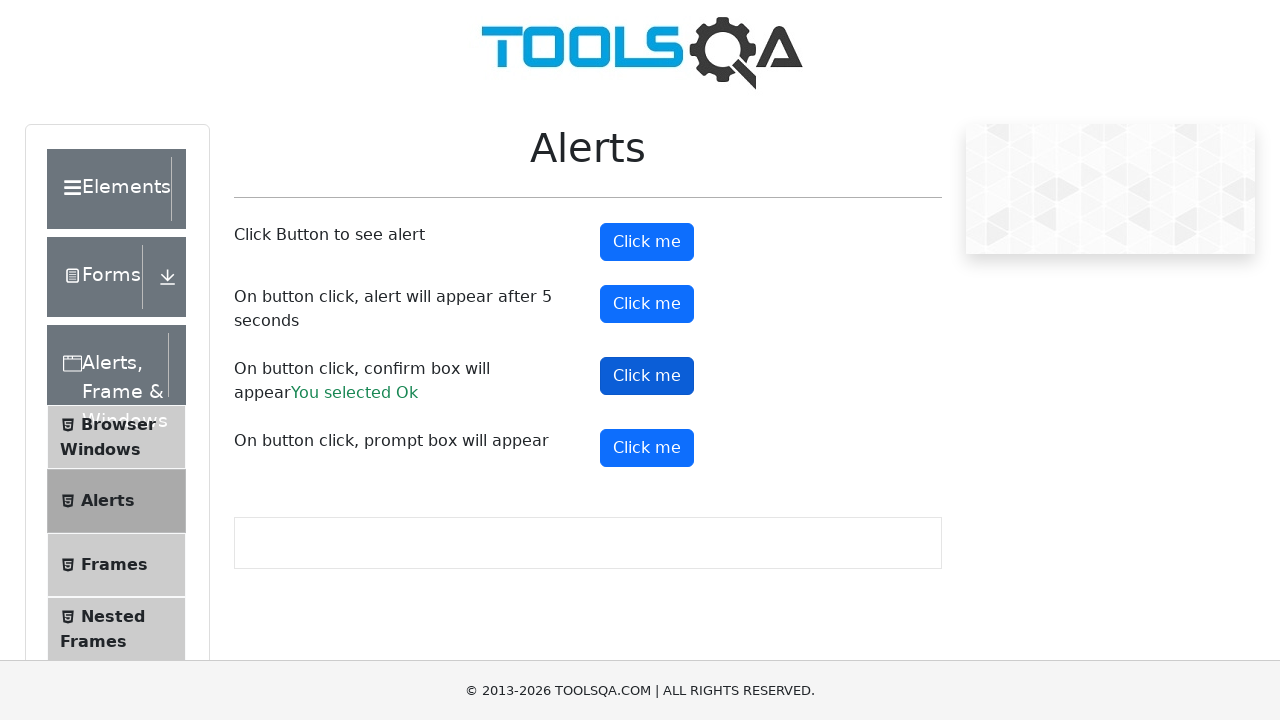